Tests the chatbot functionality by clicking Jump In, navigating to the chatbot page, entering a test message, sending it, and verifying a response appears.

Starting URL: https://rotype-staging-87h9l.ondigitalocean.app/

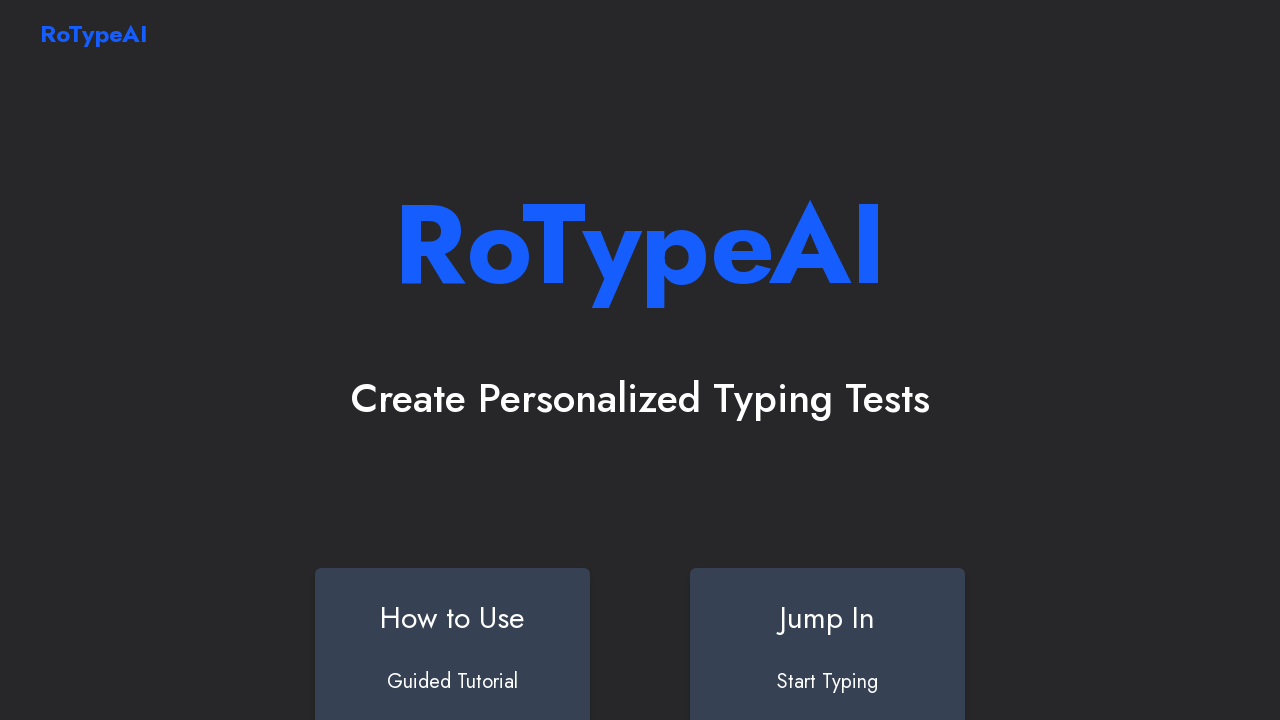

Waited 3 seconds for page to fully load
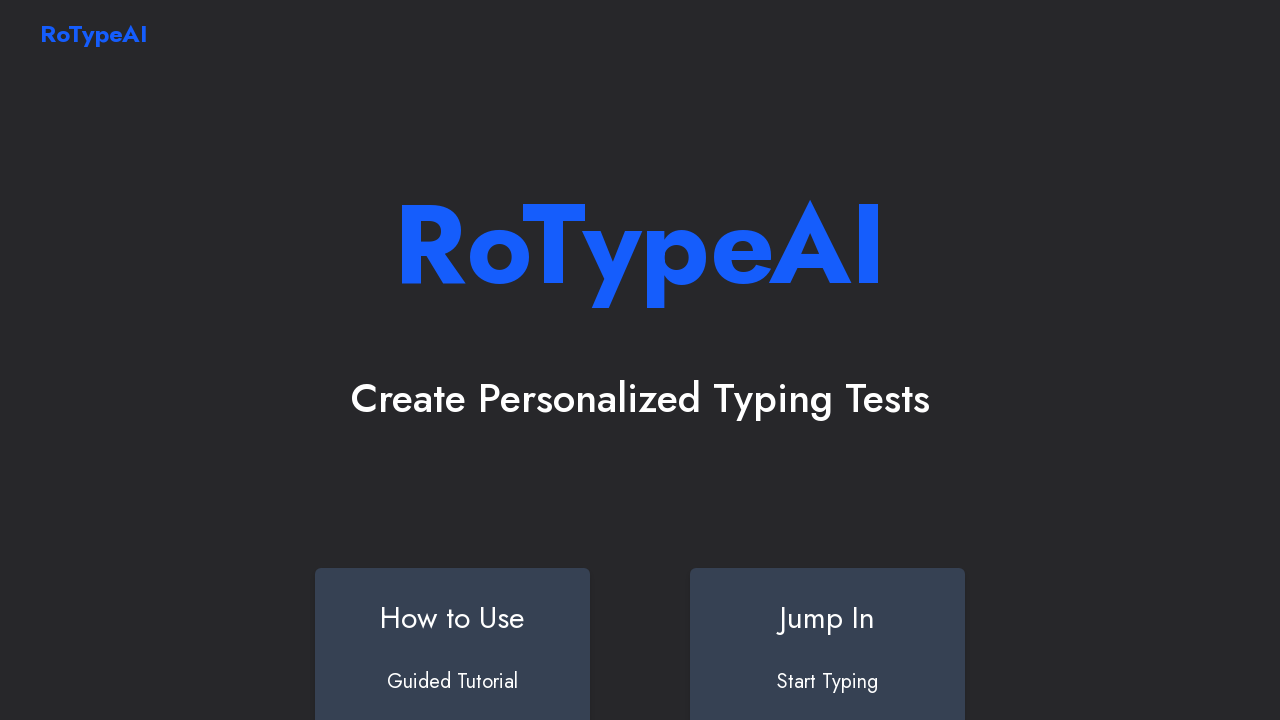

Title element became visible
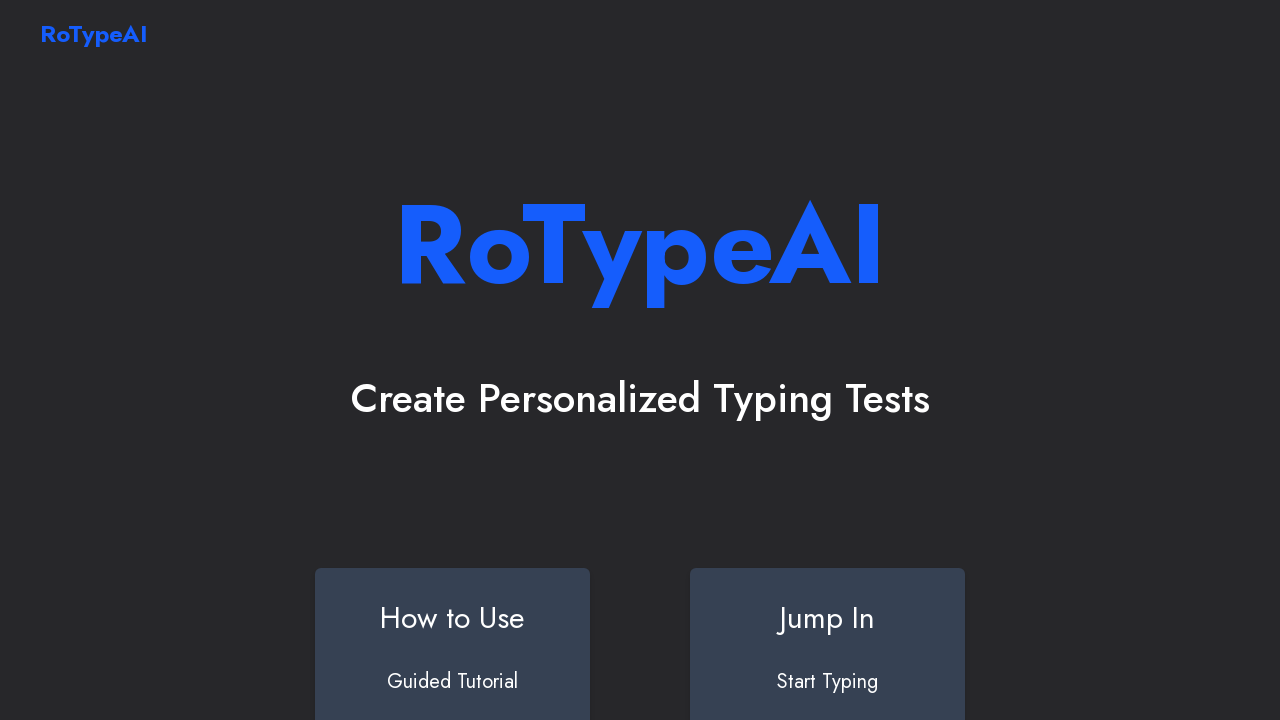

Scrolled Jump In button into view
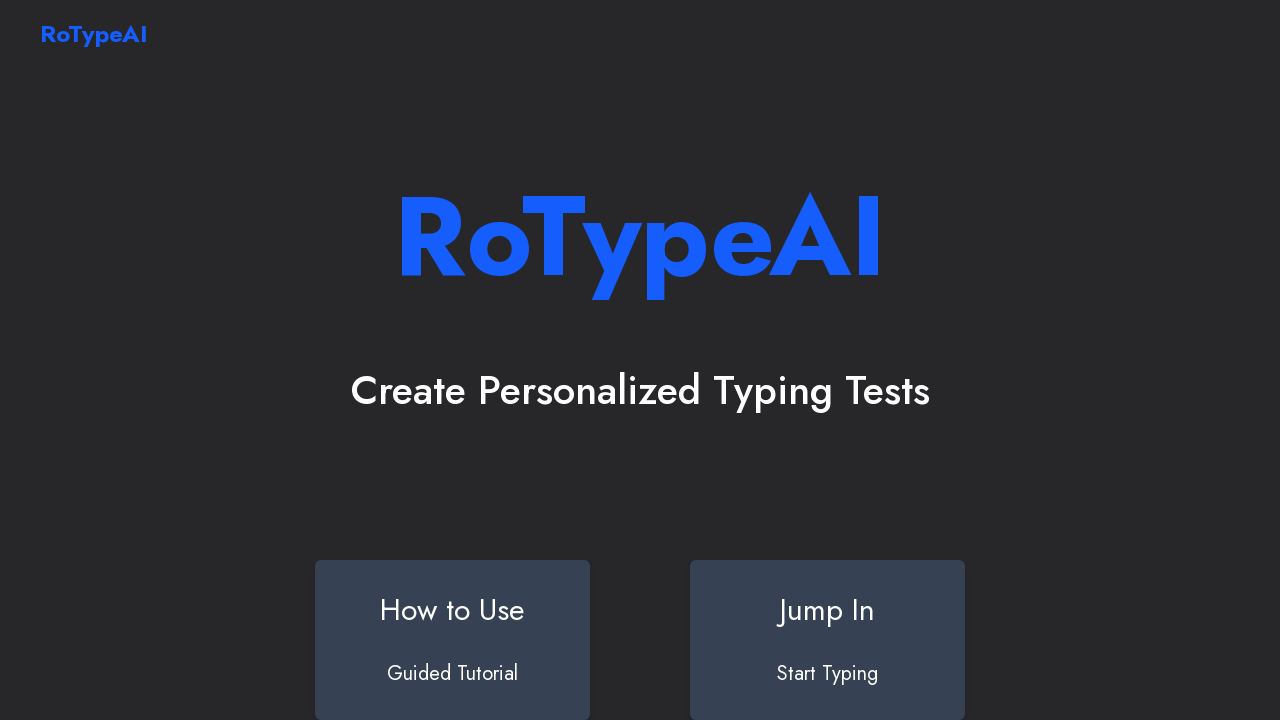

Jump In button is visible
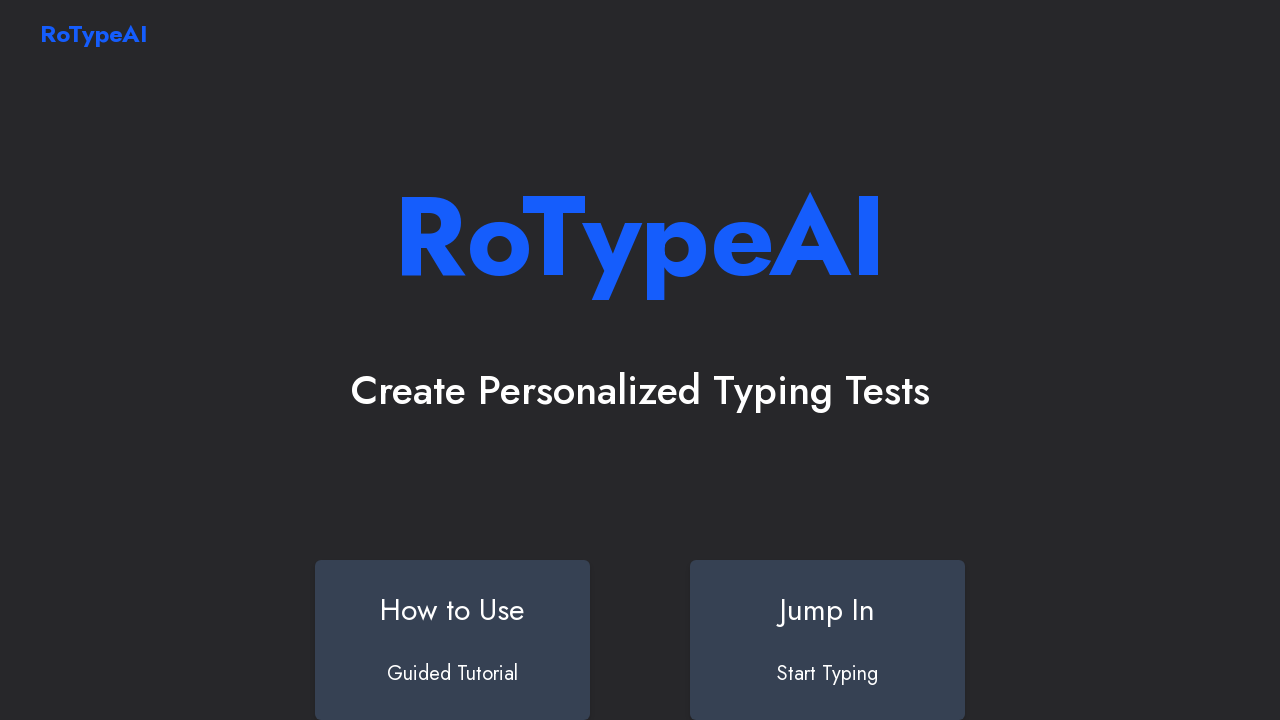

Clicked Jump In button at (828, 640) on a#jumpin div.bg-gray-700
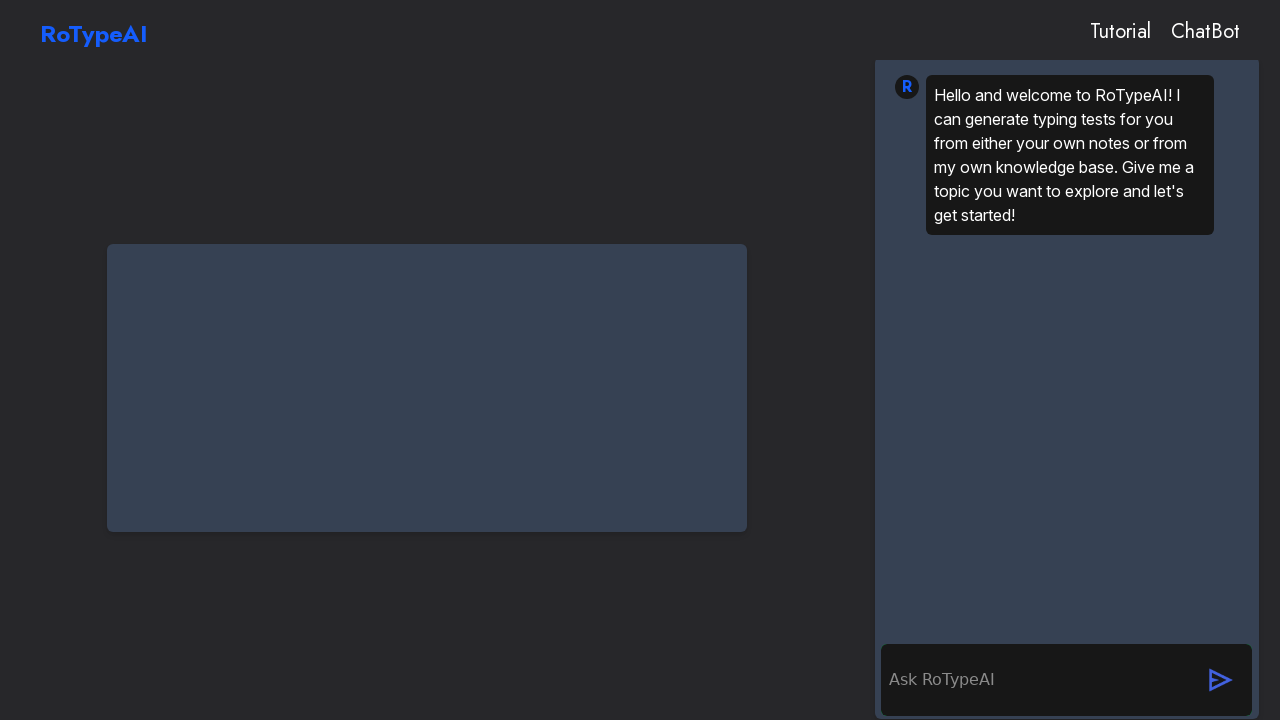

Navigated to Chatbot page
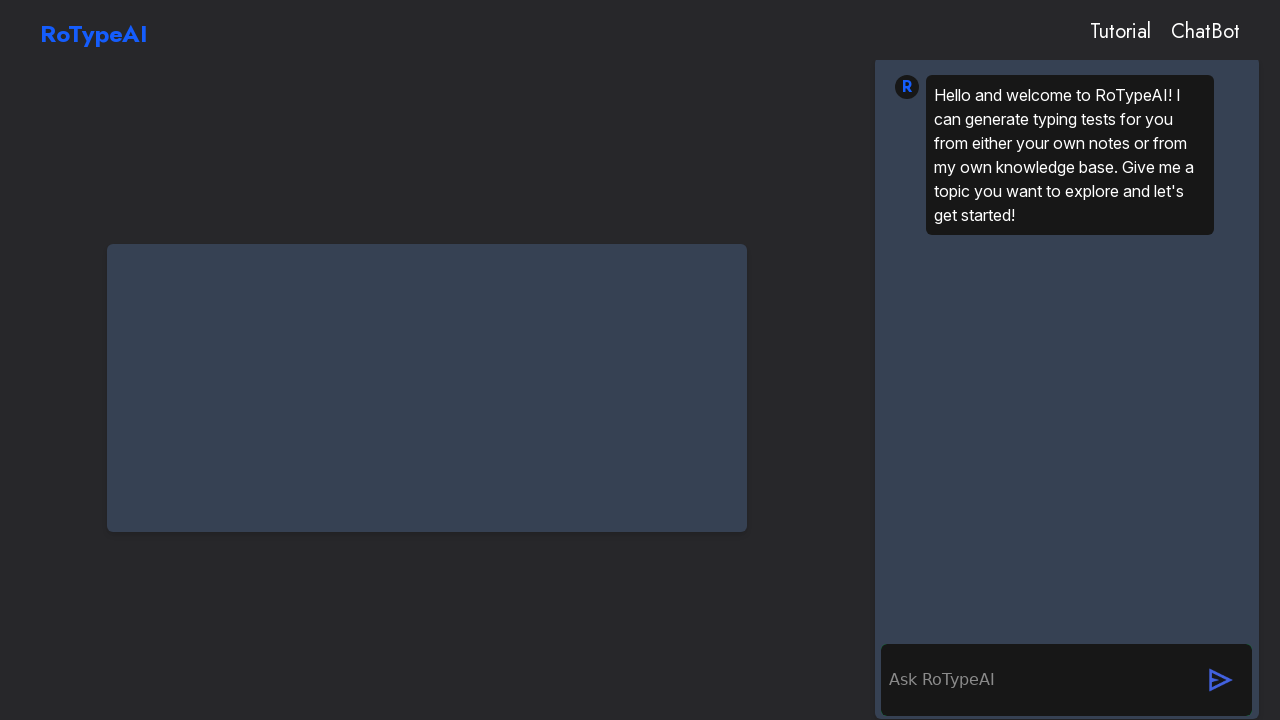

Waited 5 seconds for chatbot page to load
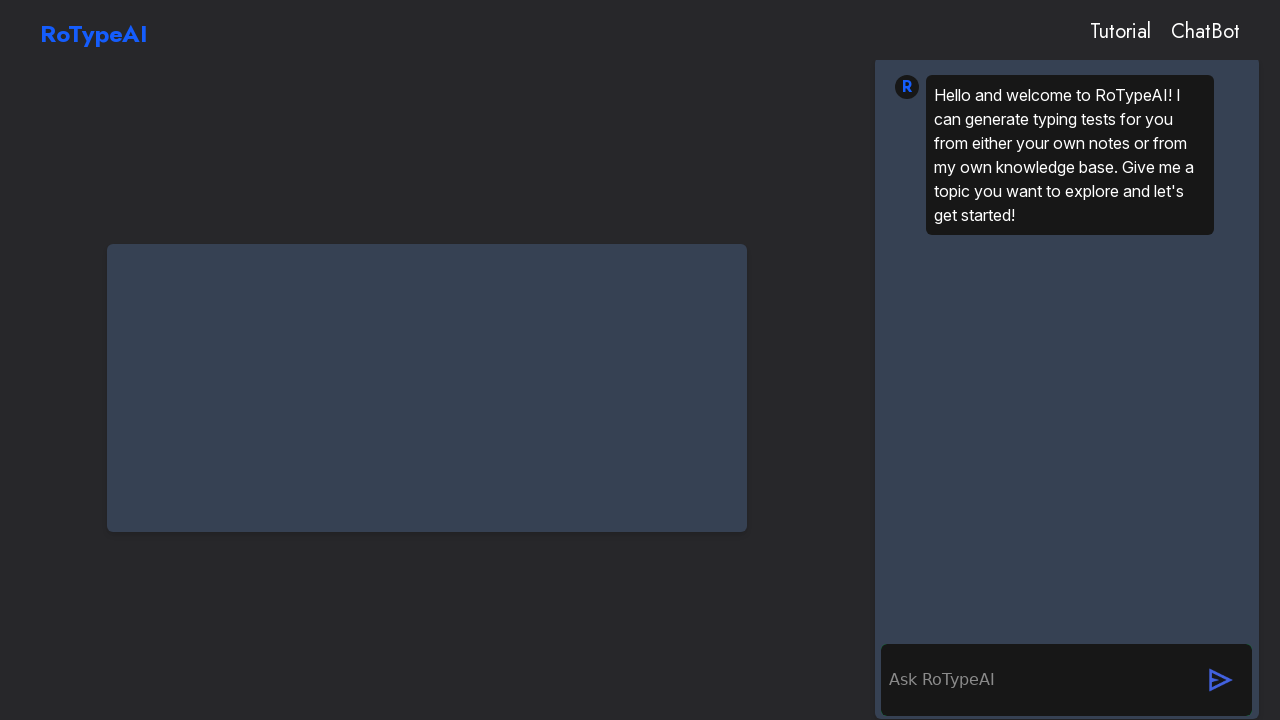

Chat container became visible
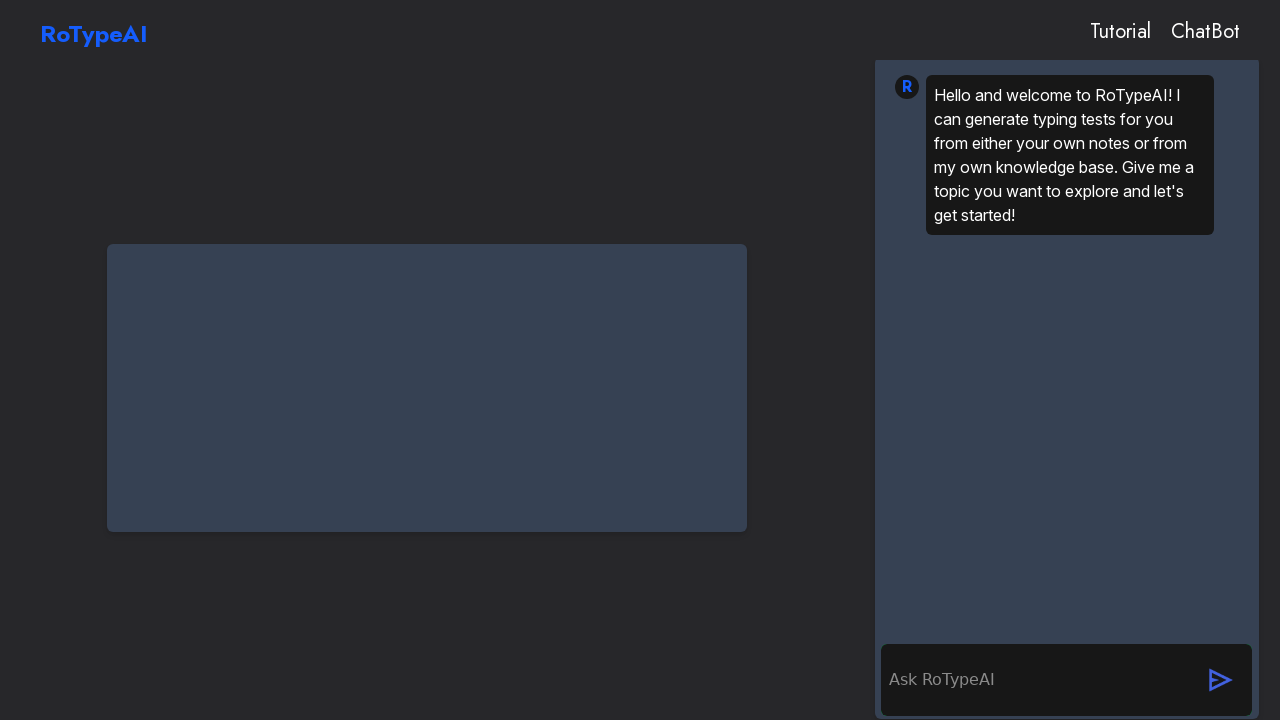

Chat input field became visible
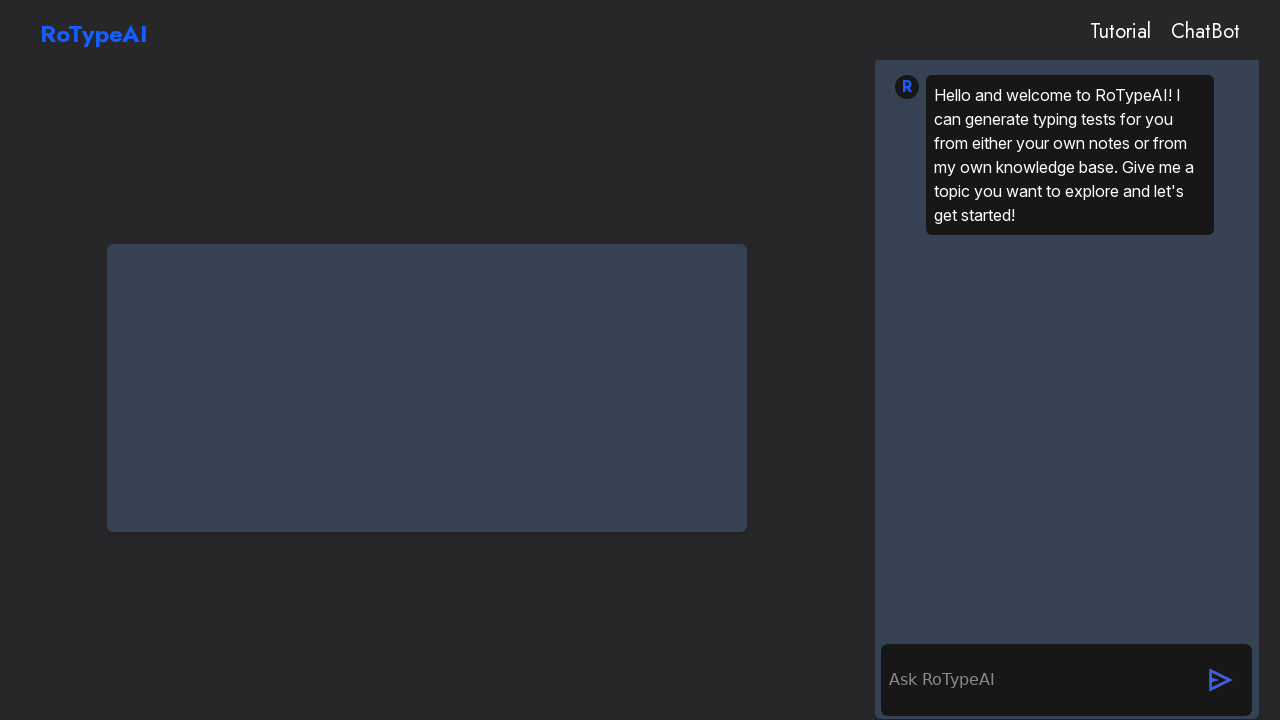

Filled chat input field with test message 'devtest the quick brown fox jumps over the lazy dog' on form.bg-neutral-900 input[type="text"]
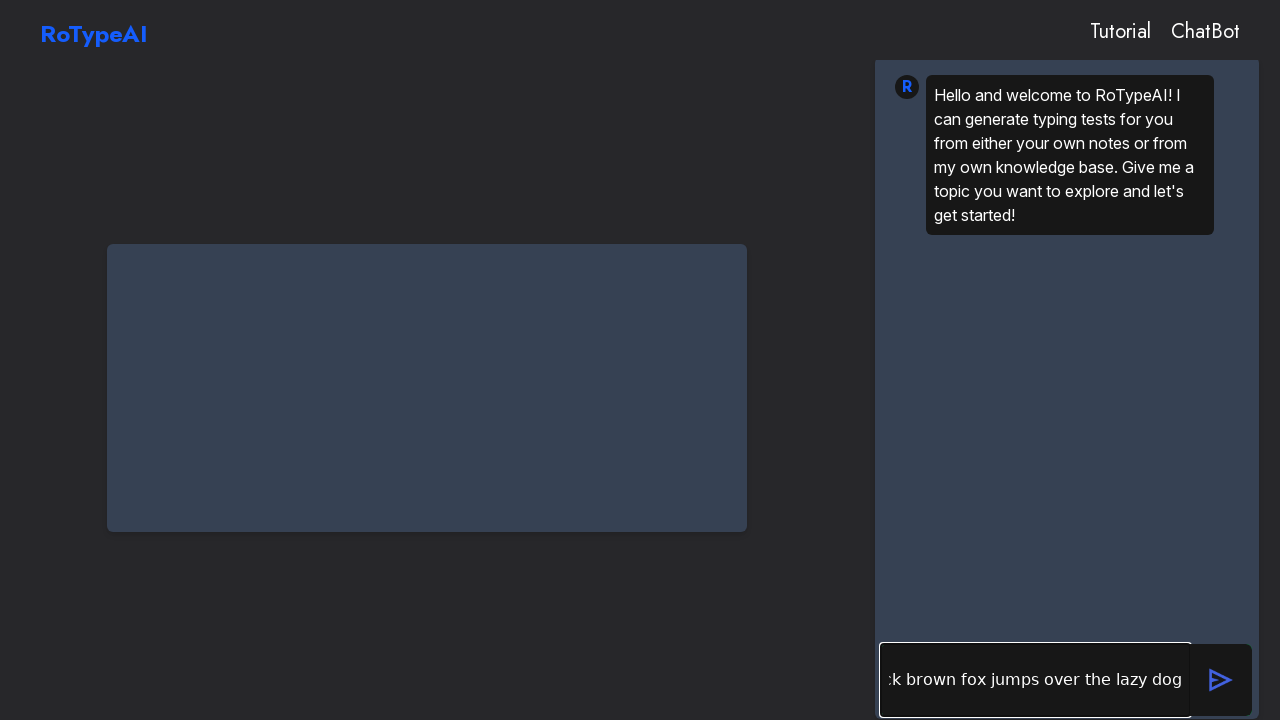

Clicked send button to submit test message at (1221, 680) on #send
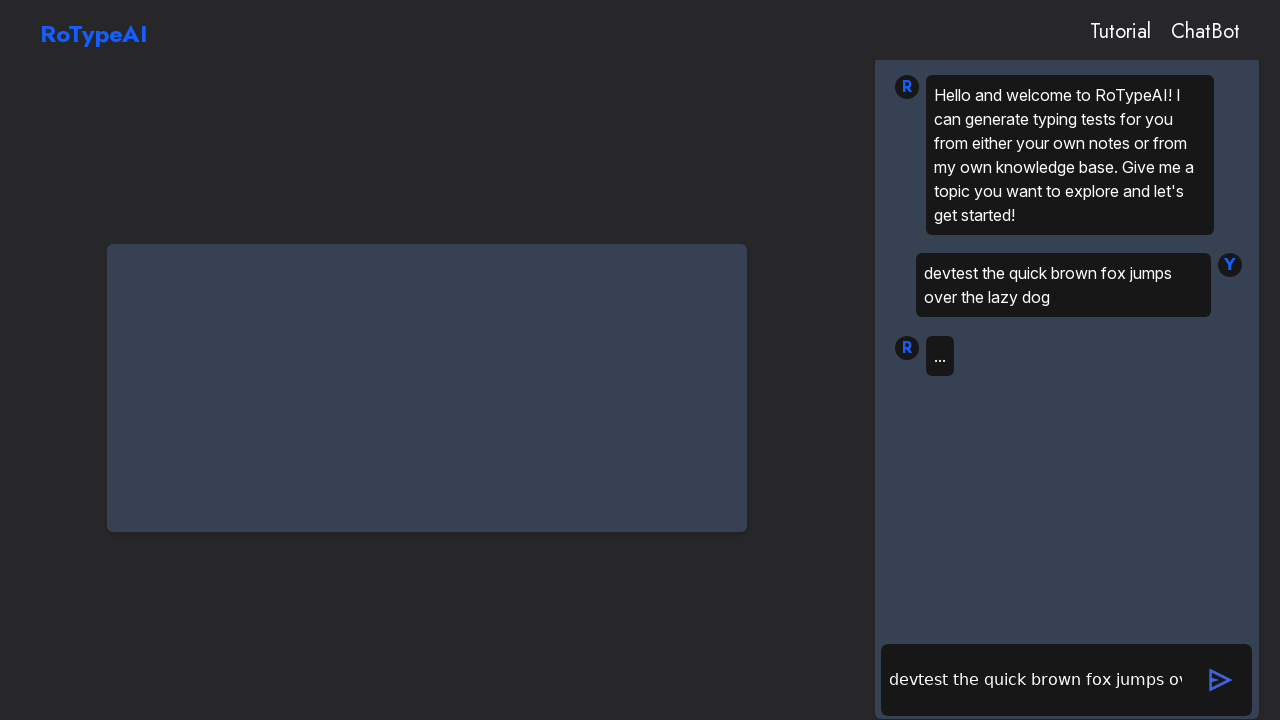

Waited 7 seconds for chatbot response
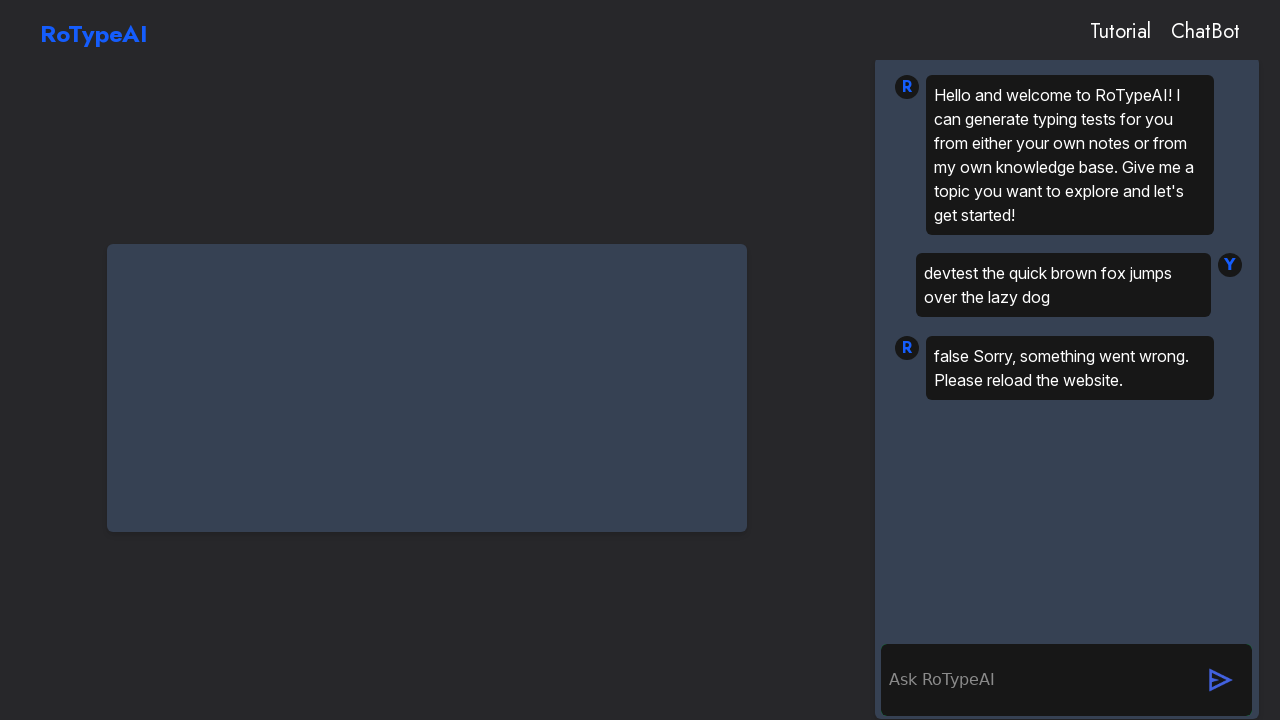

Verified chatbot response message appeared
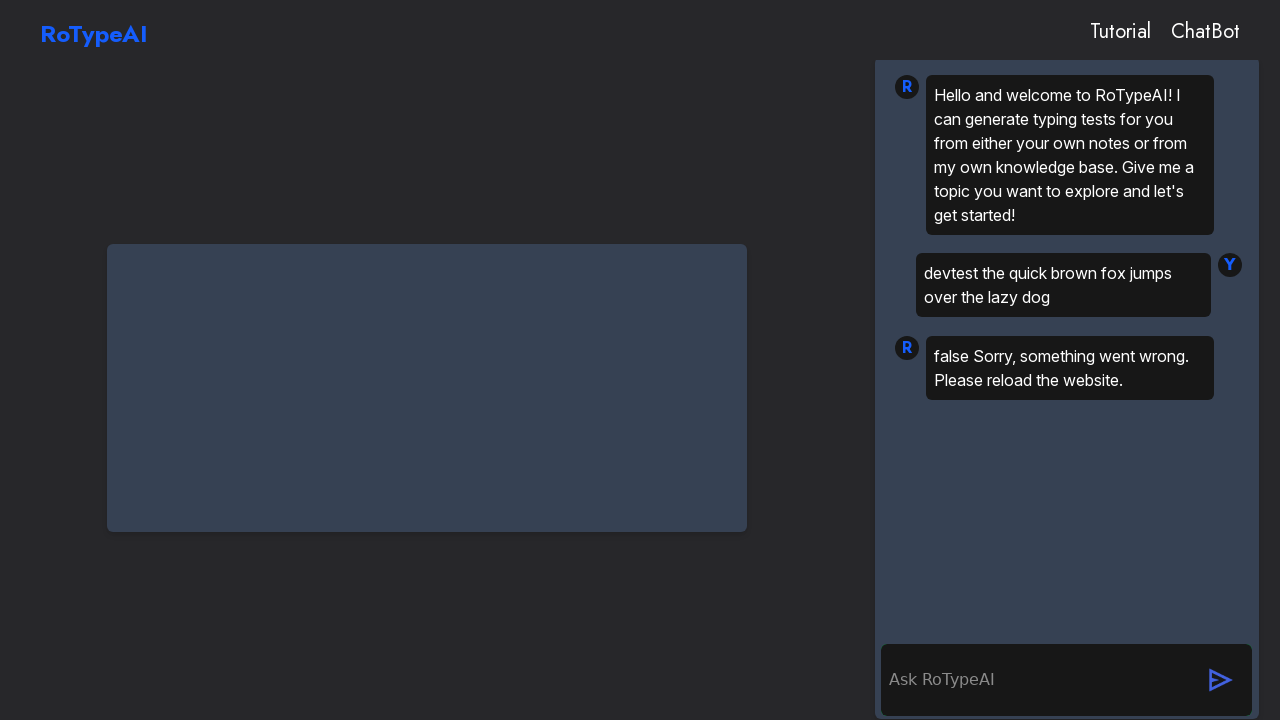

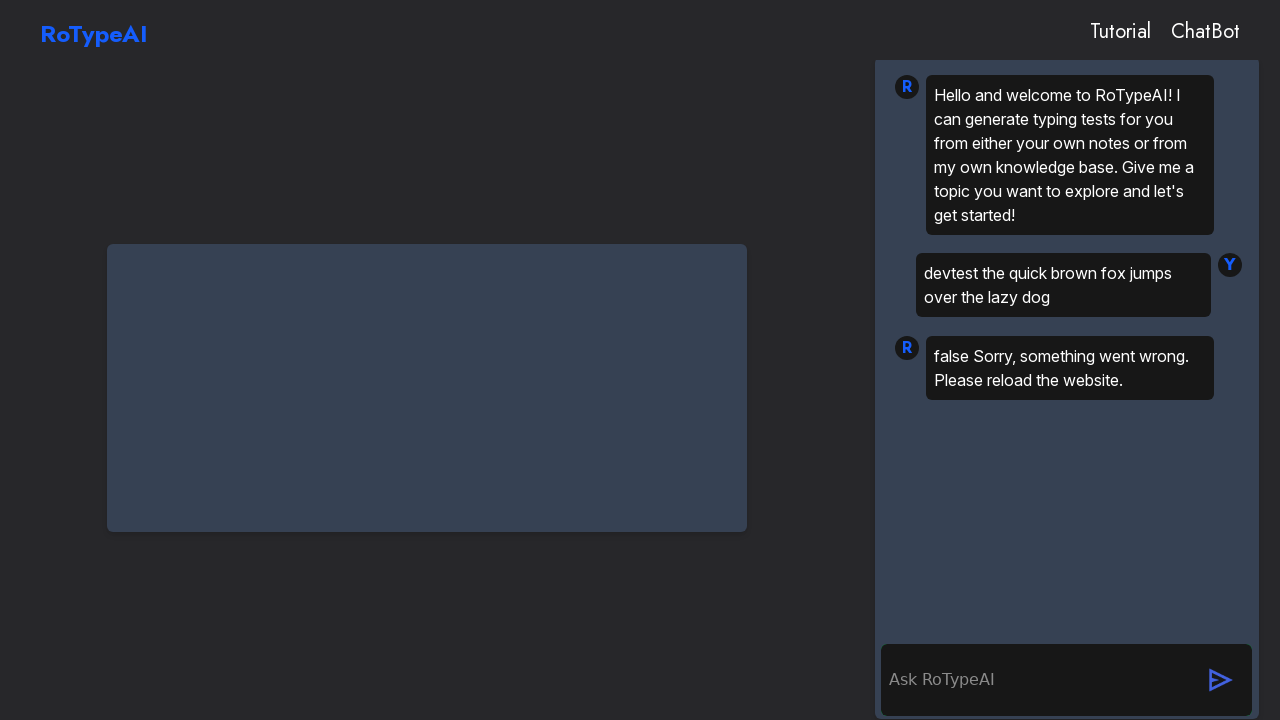